Tests finding an element within a form context and filling it with text

Starting URL: http://sahitest.com/demo/linkTest.htm

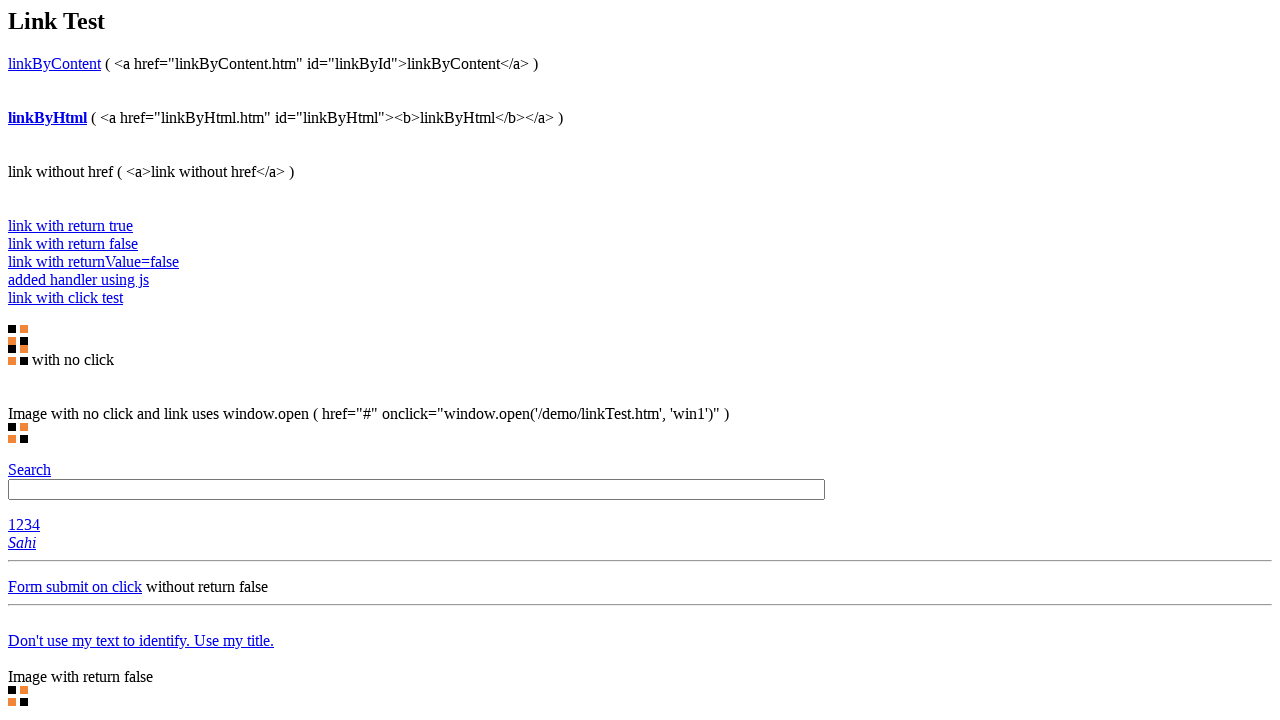

Located form element using XPath
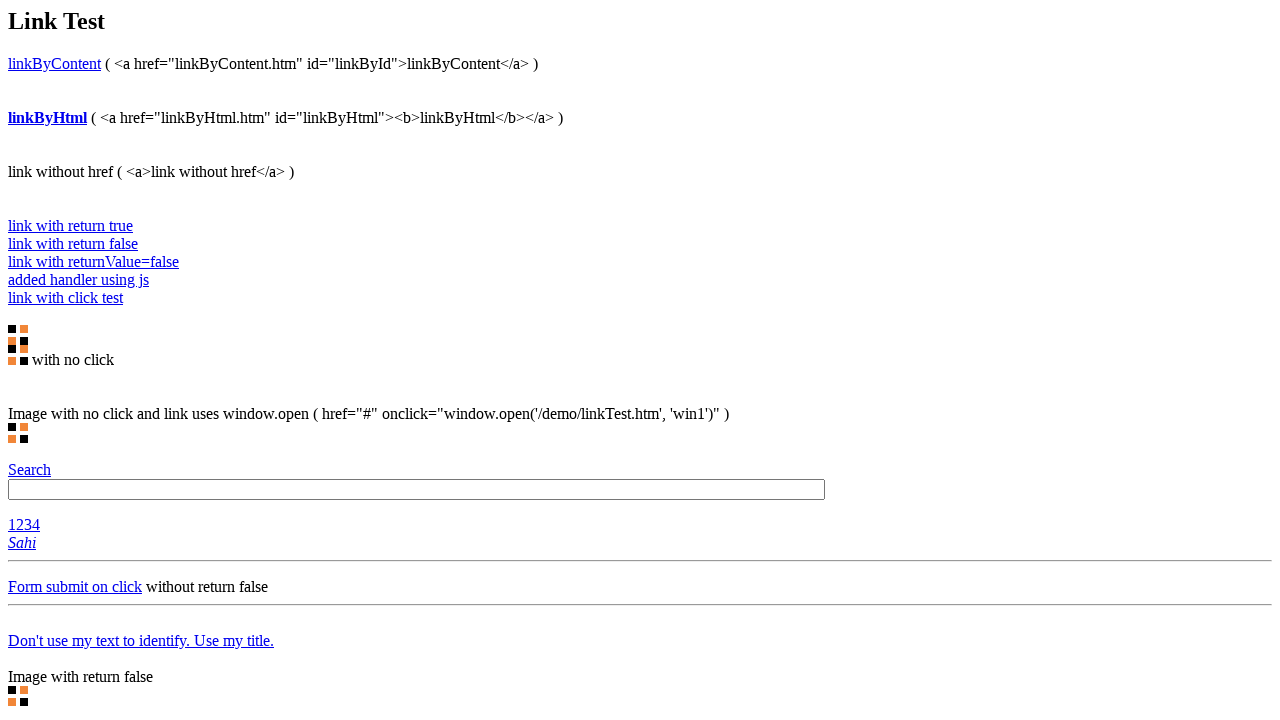

Filled input element #t1 within form with 'selenium' on xpath=/html/body/form[1] >> #t1
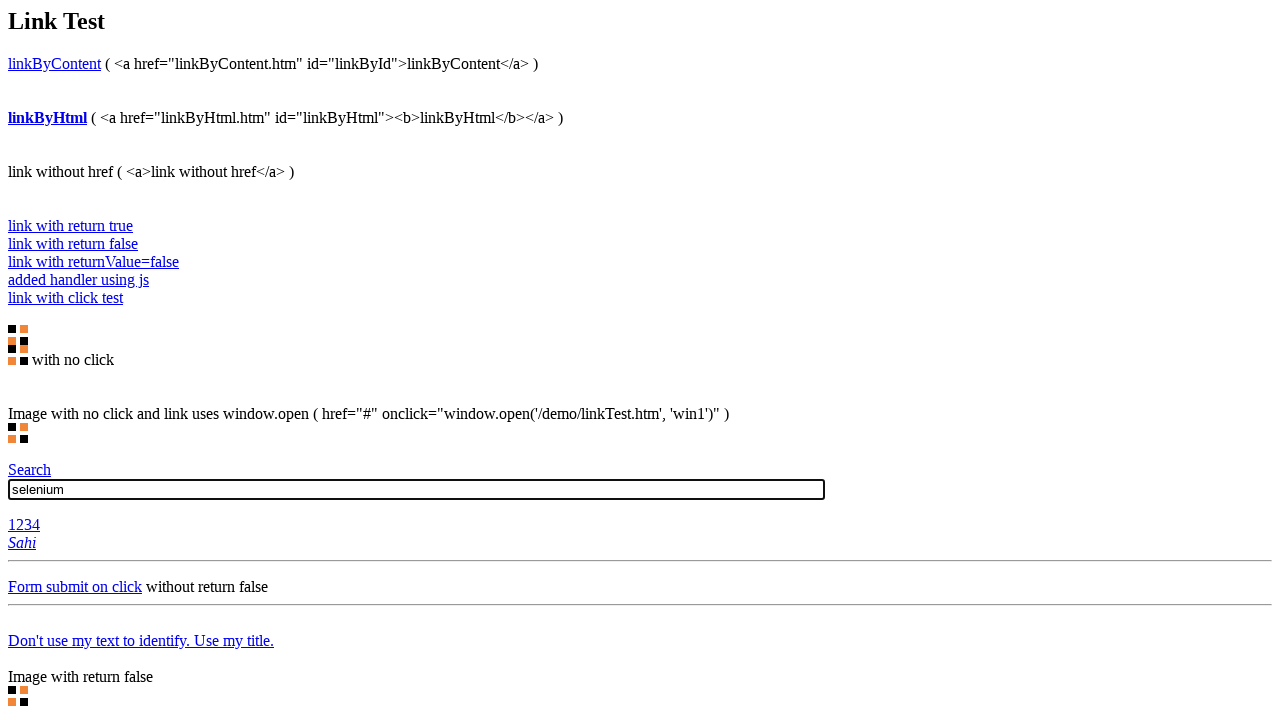

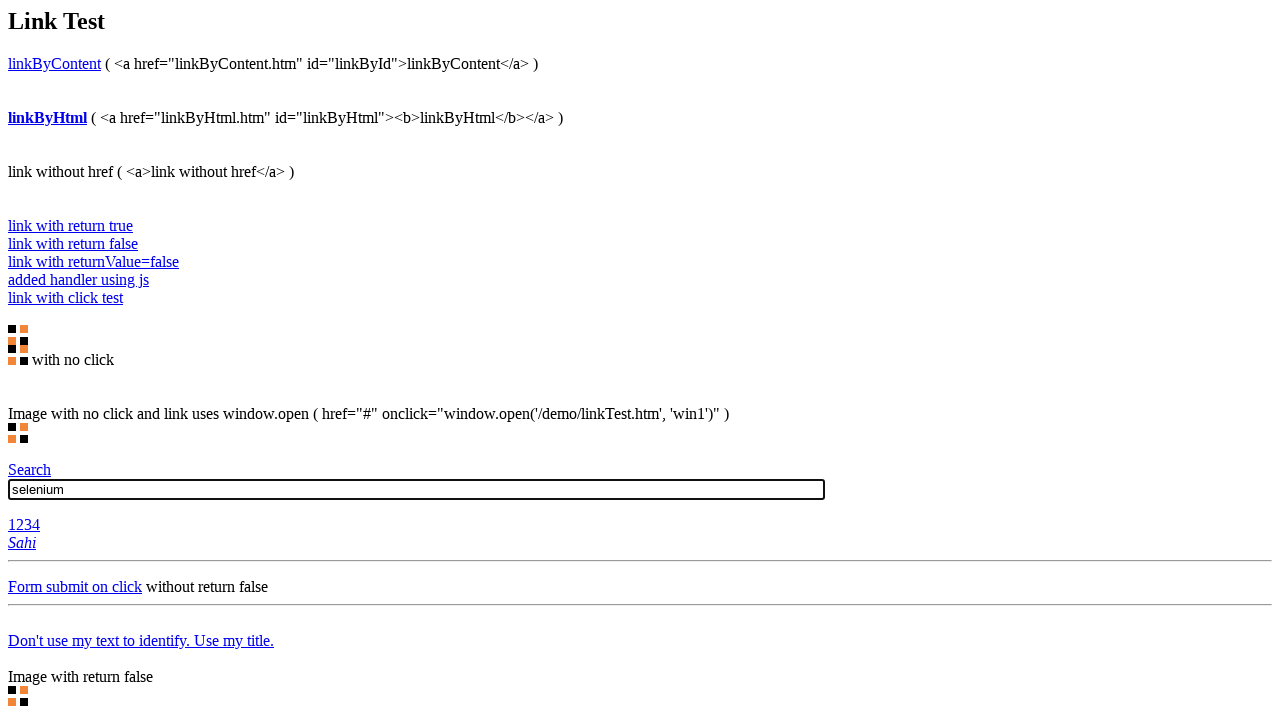